Tests modal dialog functionality by clicking a button to open a modal and then clicking the close button to dismiss it using JavaScript execution.

Starting URL: https://formy-project.herokuapp.com/modal

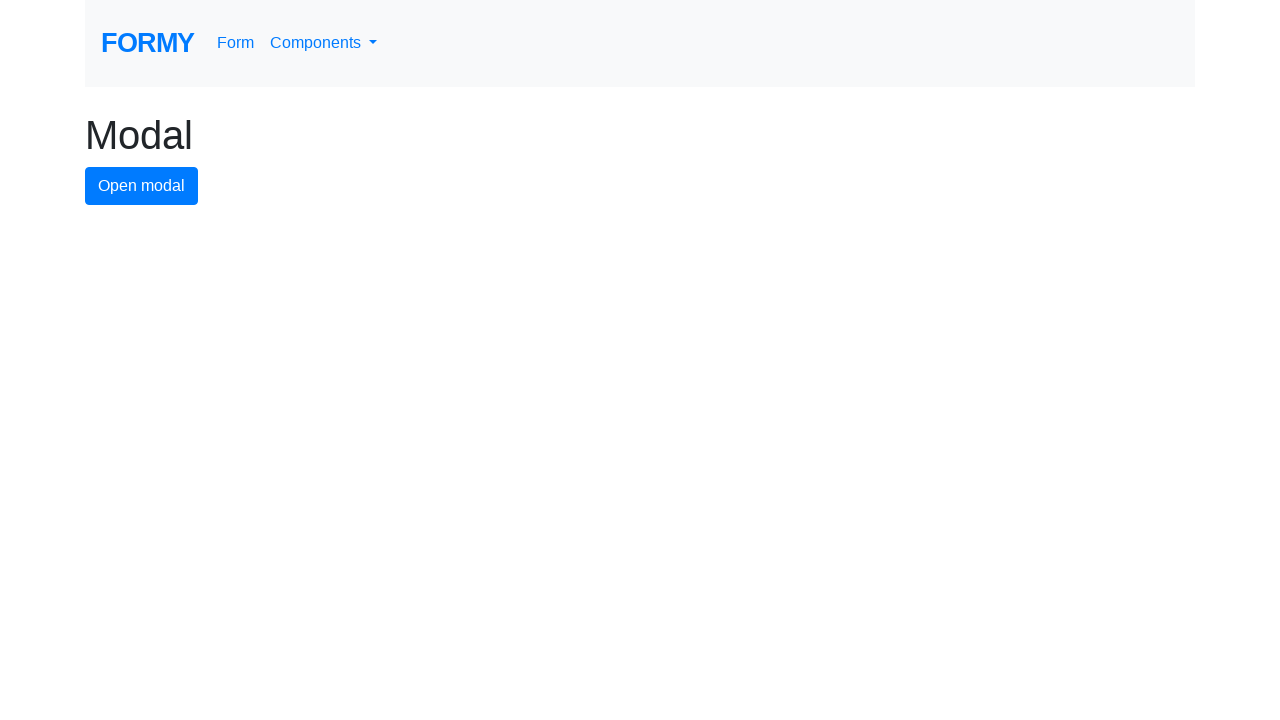

Clicked modal button to open the modal dialog at (142, 186) on #modal-button
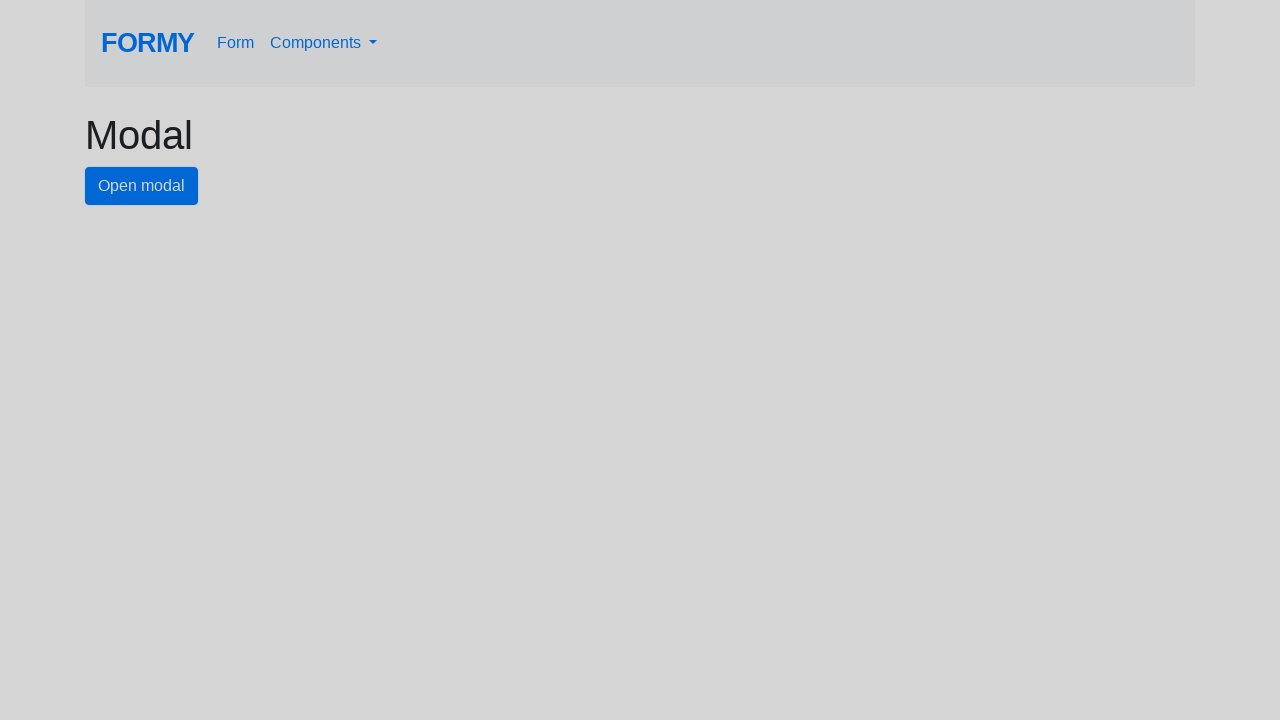

Modal dialog appeared with close button visible
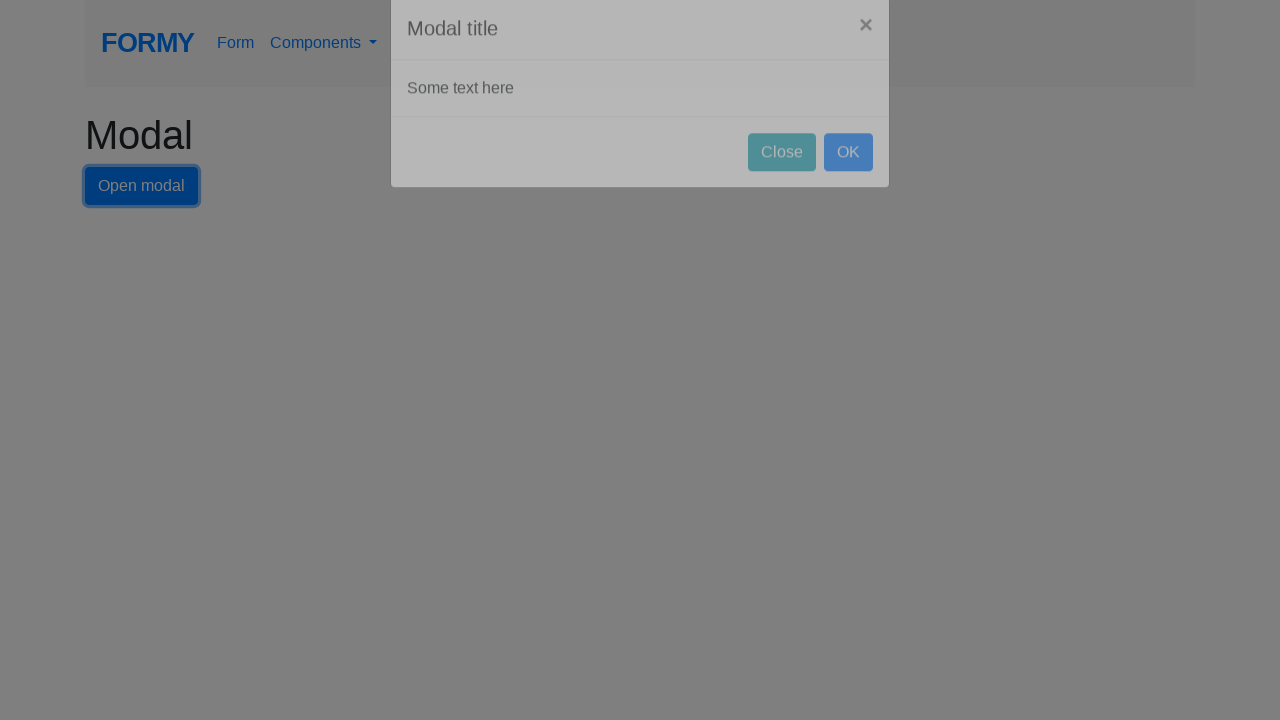

Executed JavaScript to click close button and dismiss the modal
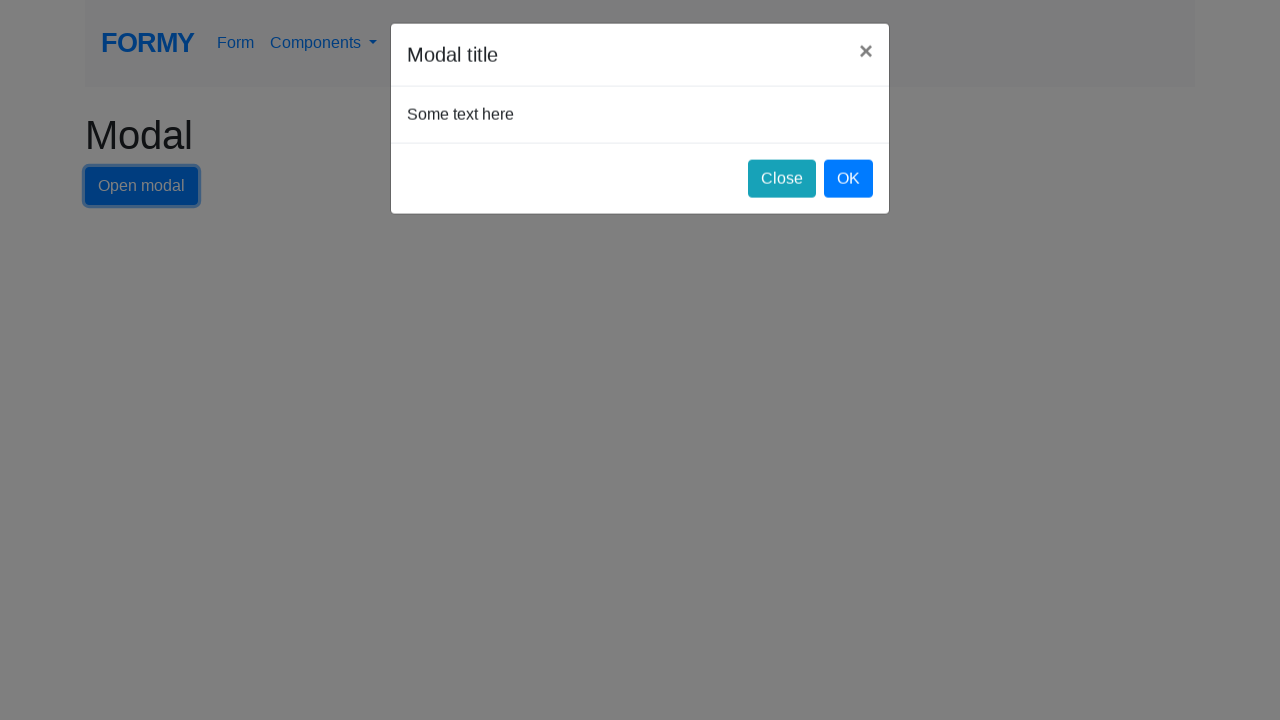

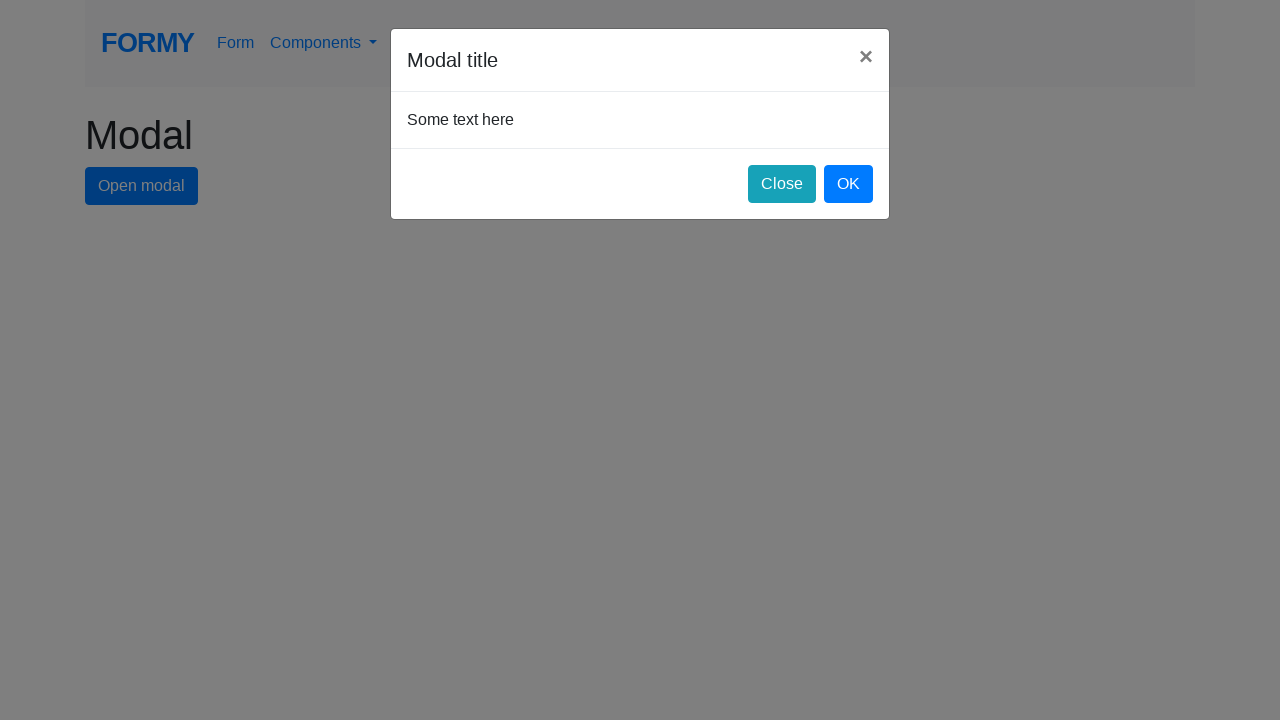